Tests clearing the complete state of all items by checking and unchecking toggle all

Starting URL: https://demo.playwright.dev/todomvc

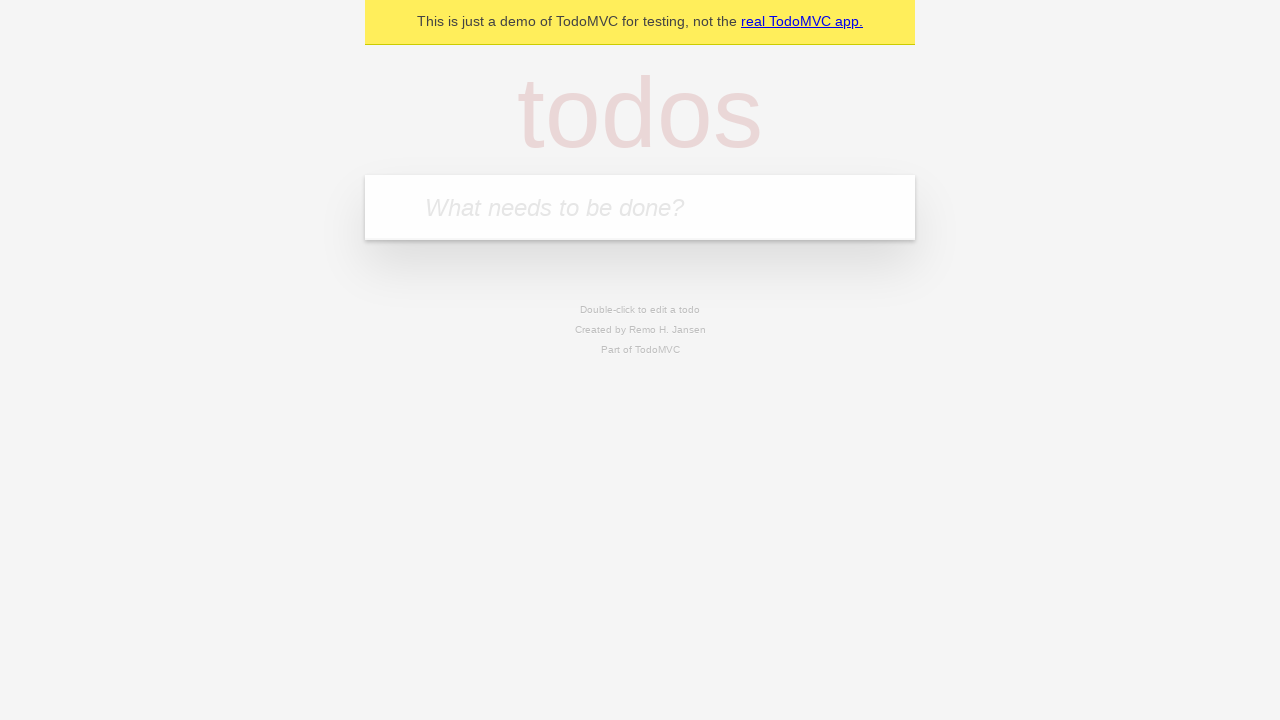

Filled todo input with 'buy some cheese' on internal:attr=[placeholder="What needs to be done?"i]
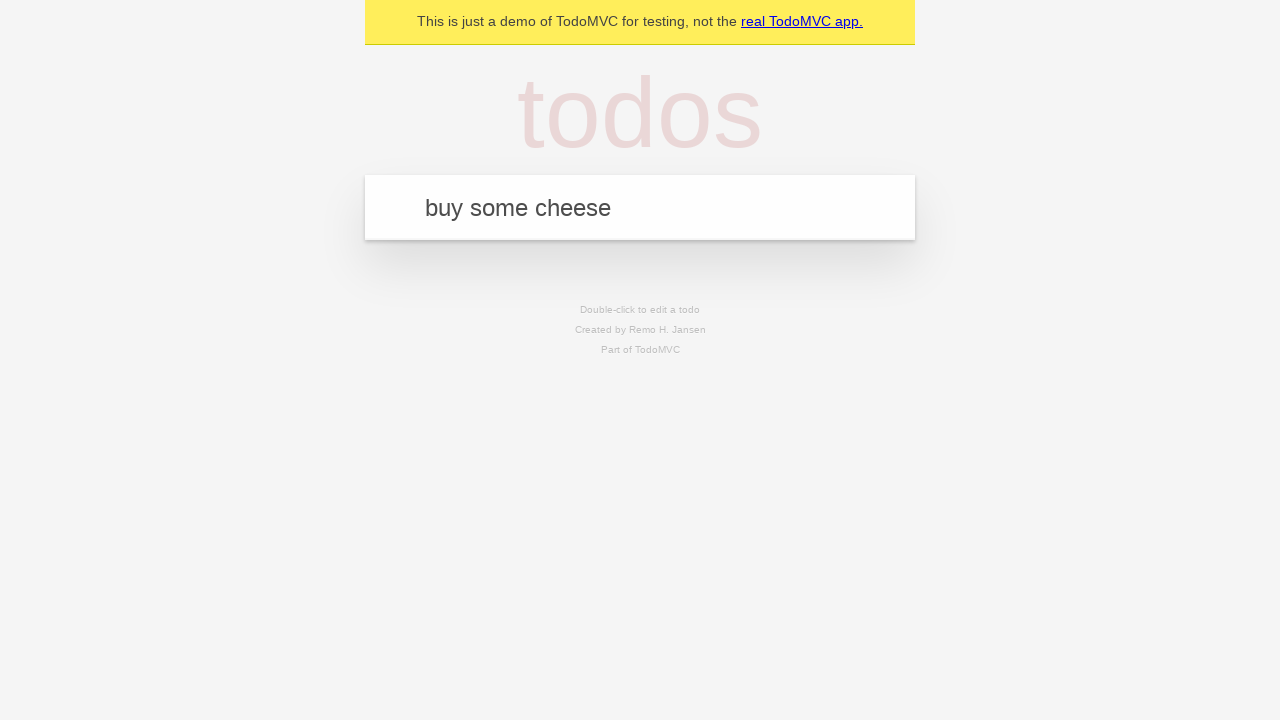

Pressed Enter to create first todo on internal:attr=[placeholder="What needs to be done?"i]
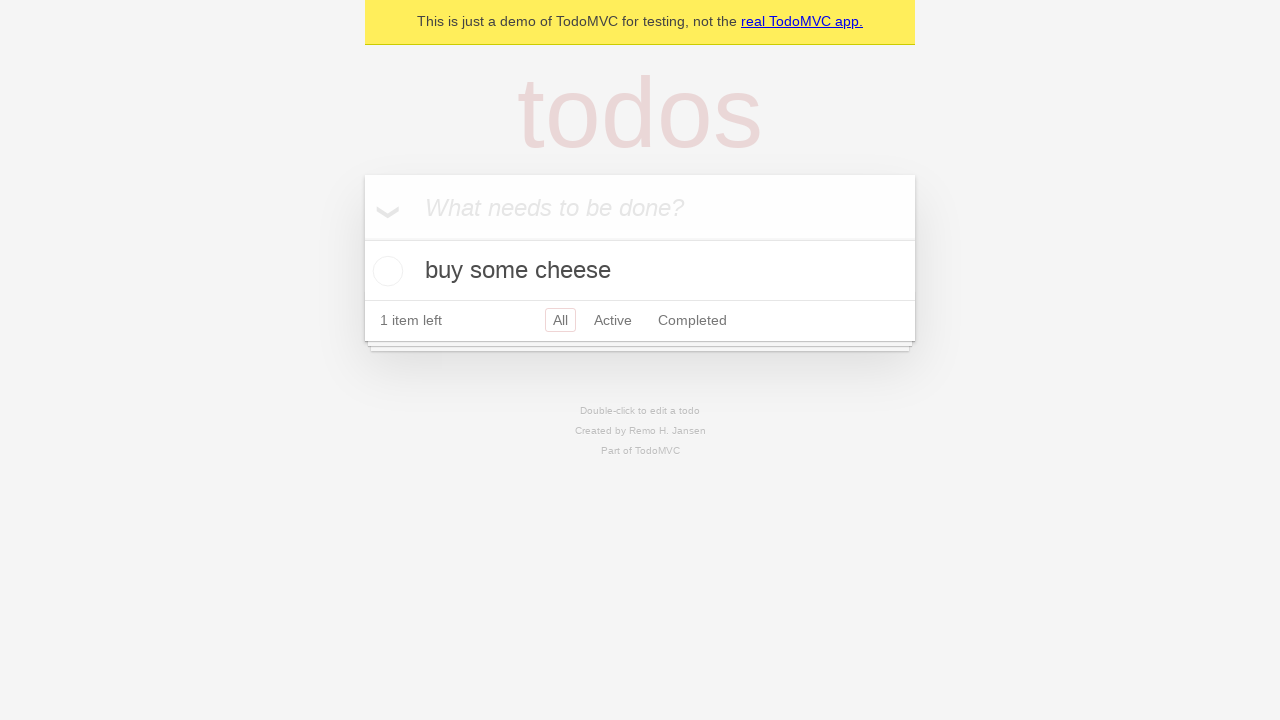

Filled todo input with 'feed the cat' on internal:attr=[placeholder="What needs to be done?"i]
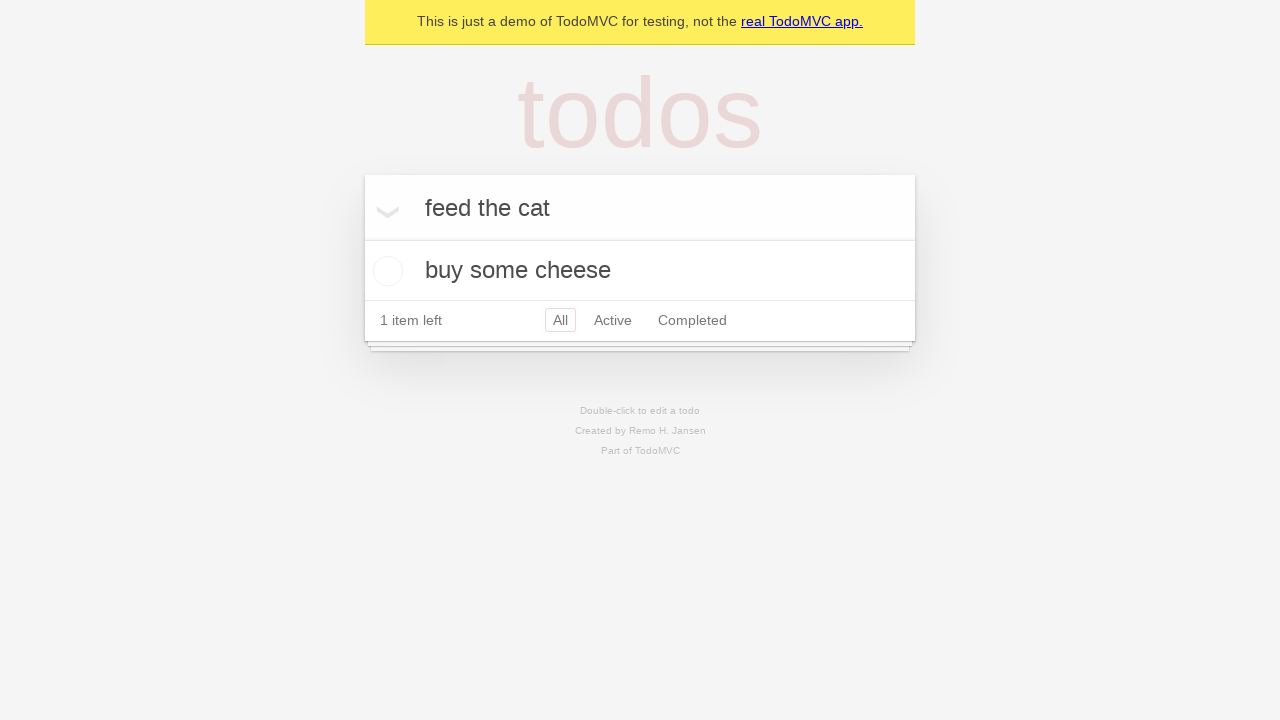

Pressed Enter to create second todo on internal:attr=[placeholder="What needs to be done?"i]
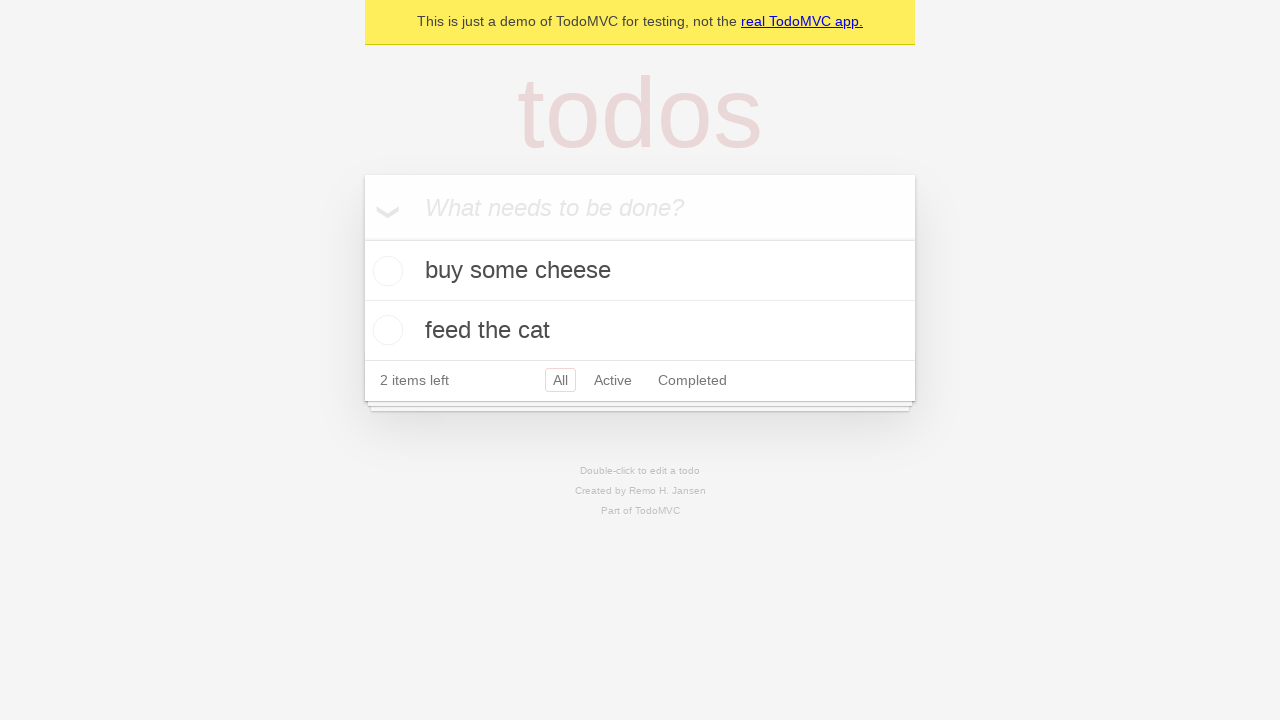

Filled todo input with 'book a doctors appointment' on internal:attr=[placeholder="What needs to be done?"i]
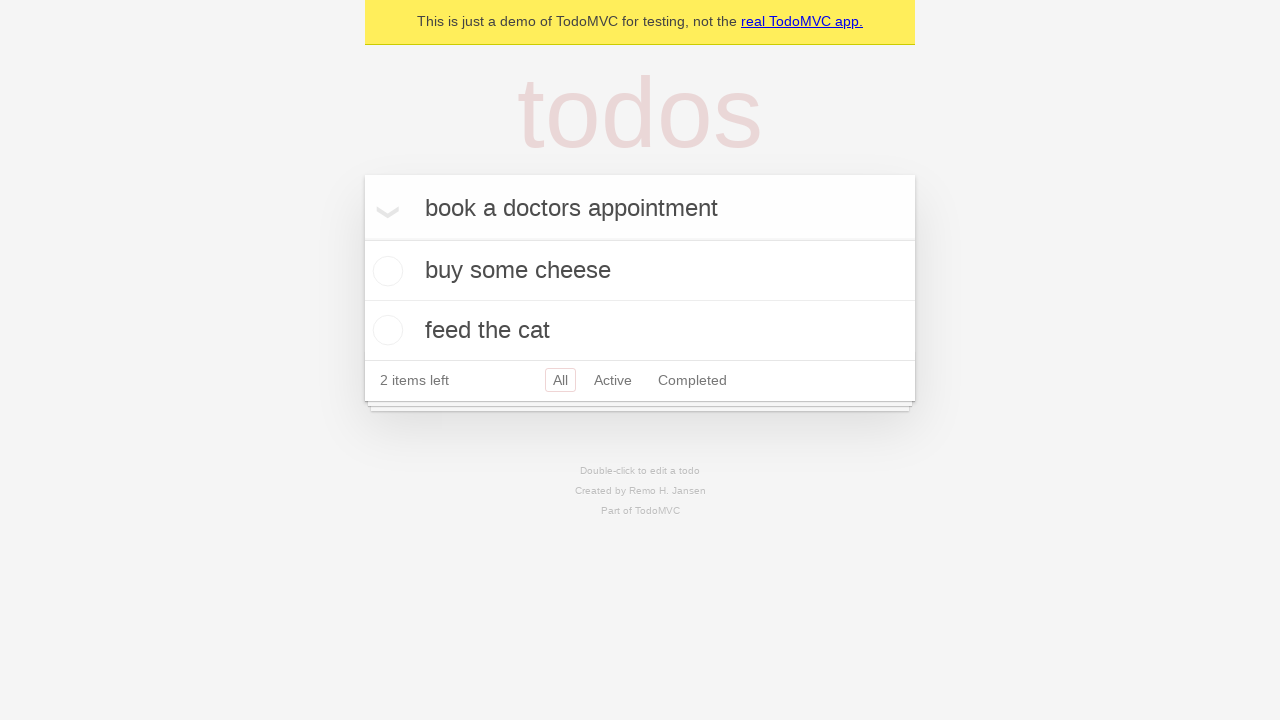

Pressed Enter to create third todo on internal:attr=[placeholder="What needs to be done?"i]
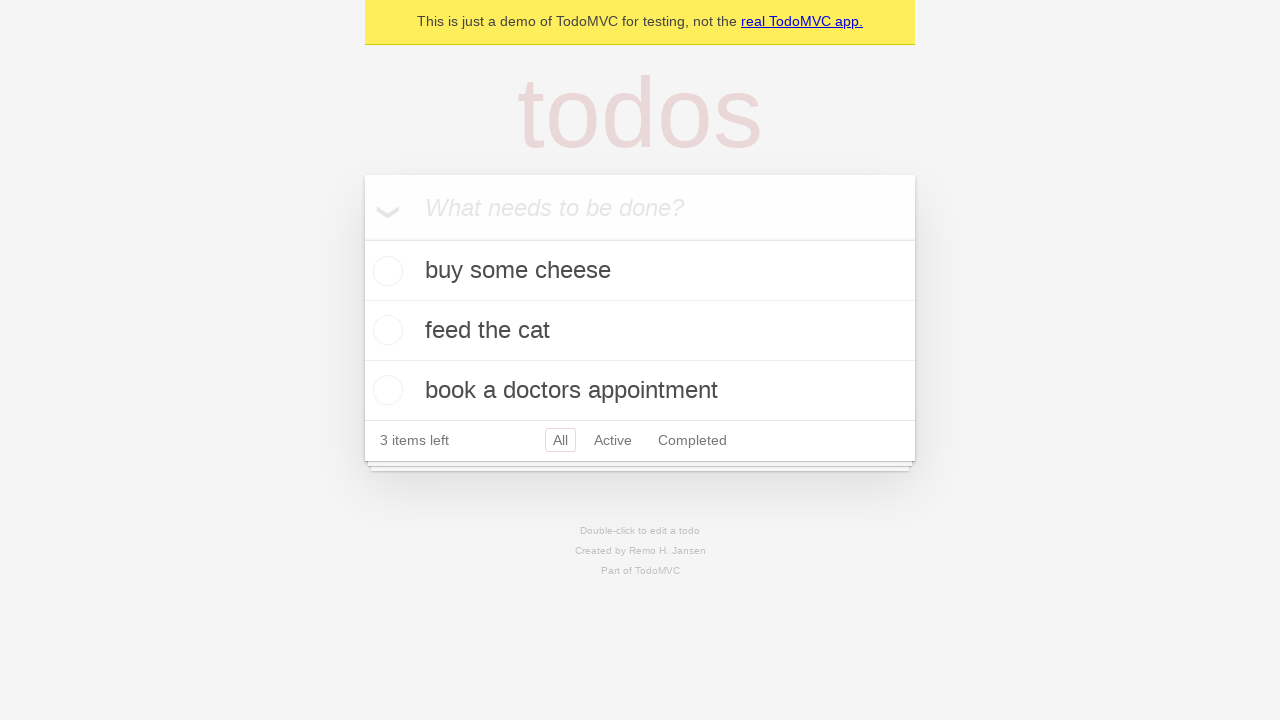

Waited for all three todos to appear in the DOM
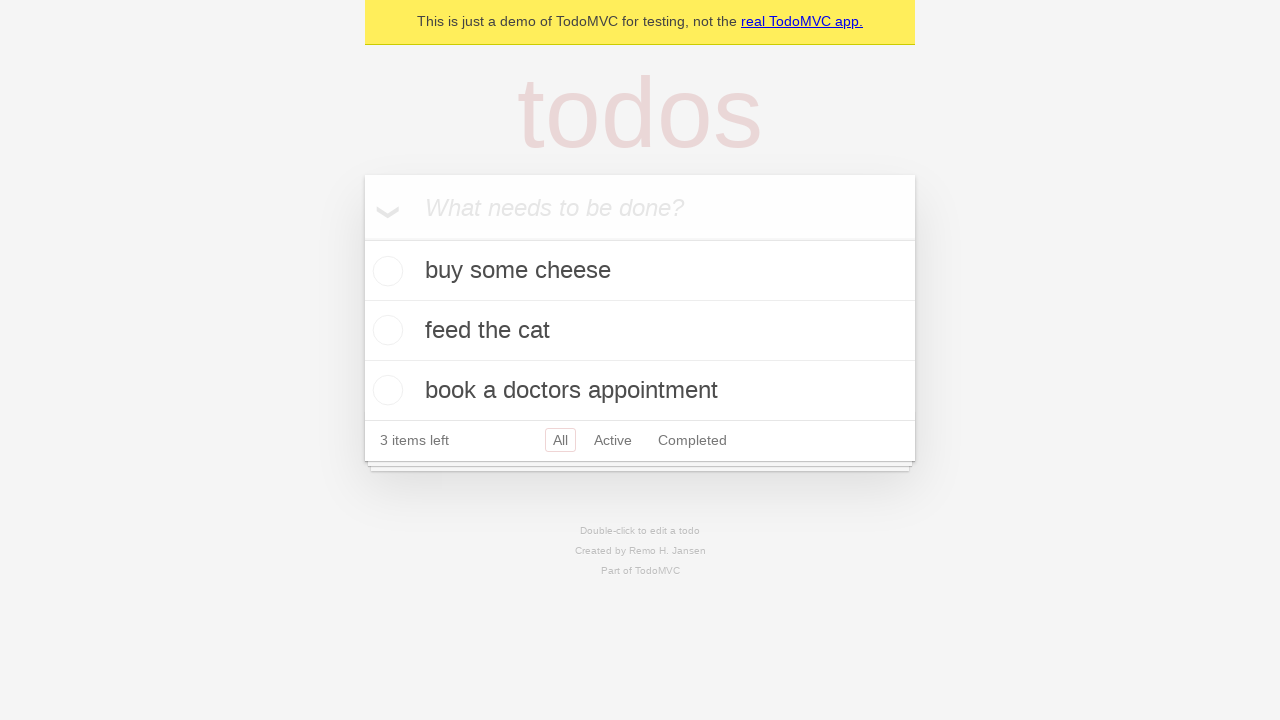

Checked toggle all checkbox to mark all todos as complete at (362, 238) on internal:label="Mark all as complete"i
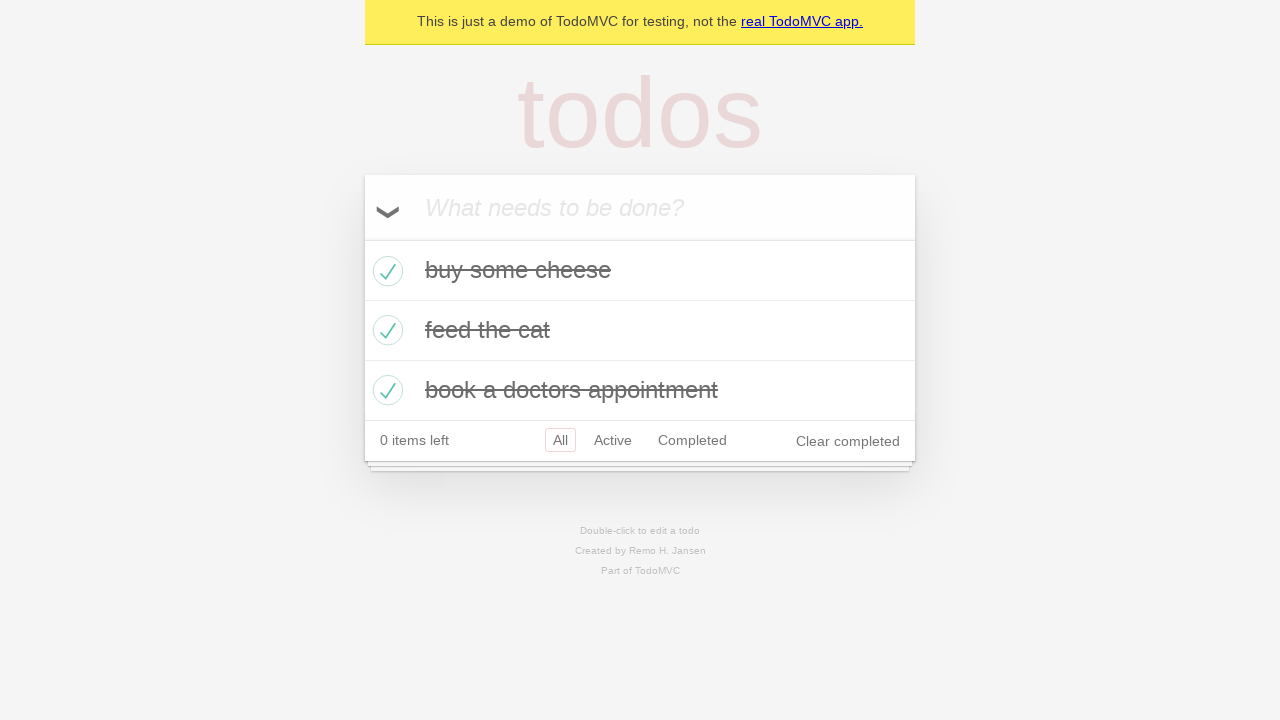

Unchecked toggle all checkbox to clear complete state of all todos at (362, 238) on internal:label="Mark all as complete"i
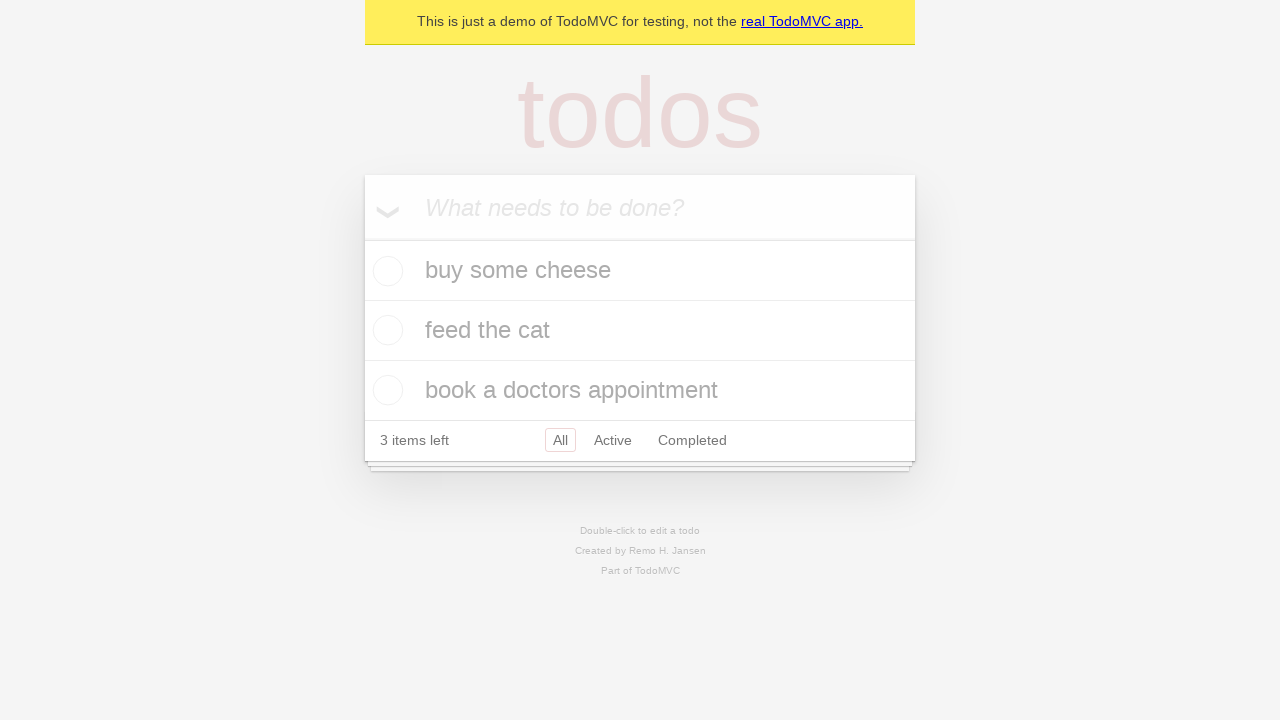

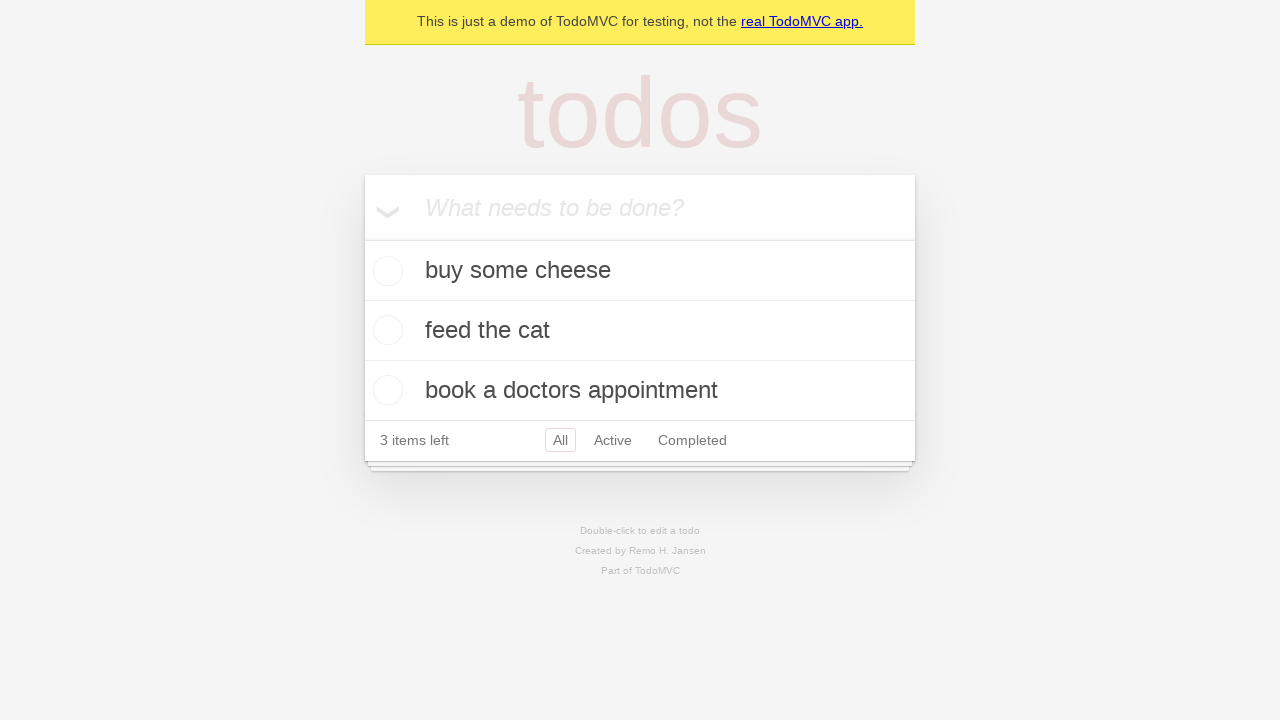